Tests the Add/Remove Elements functionality by clicking the "Add Element" button to create a Delete button, verifying it appears, clicking the Delete button to remove it, and verifying the element is no longer displayed.

Starting URL: https://practice.cydeo.com/add_remove_elements/

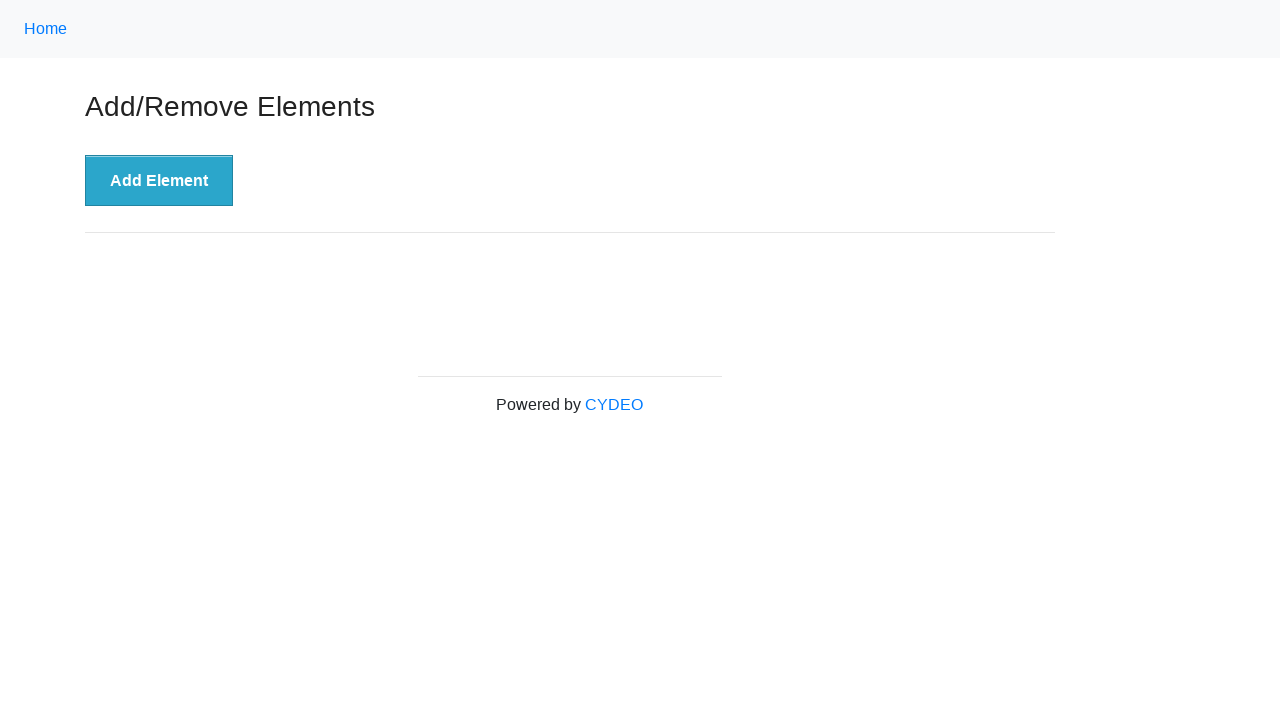

Clicked the 'Add Element' button at (159, 181) on button[onclick='addElement()']
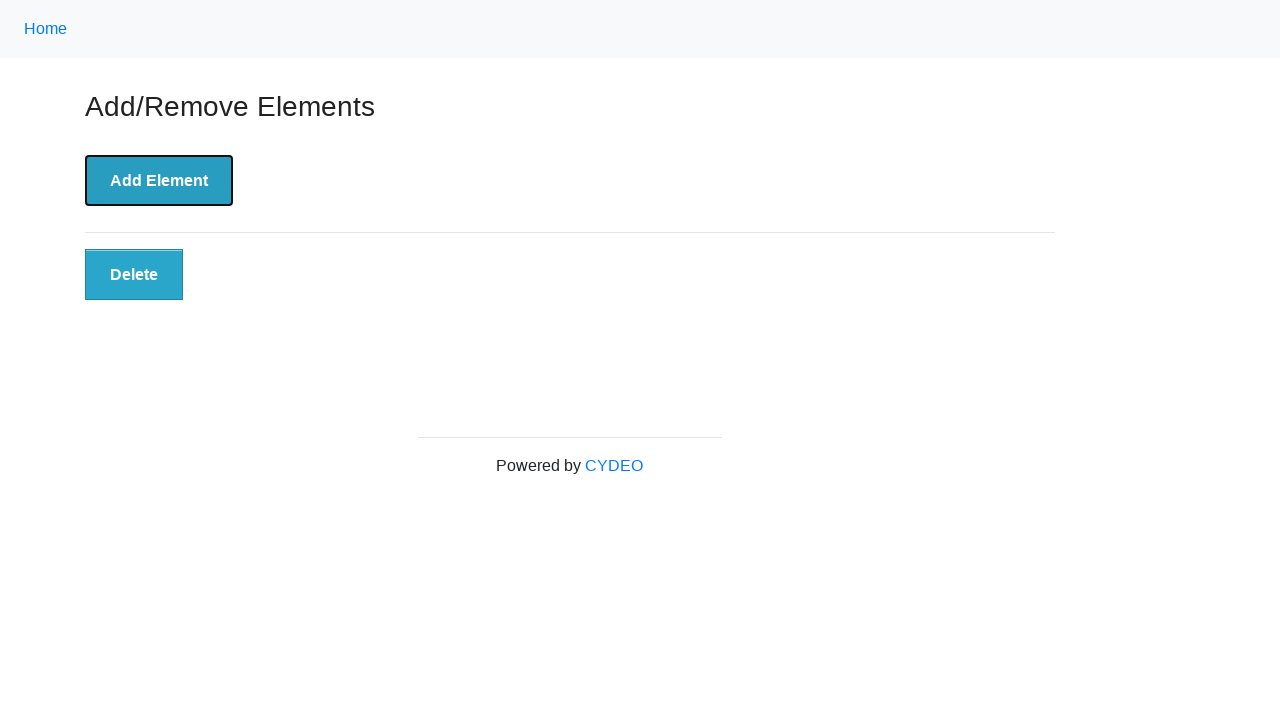

Located the Delete button element
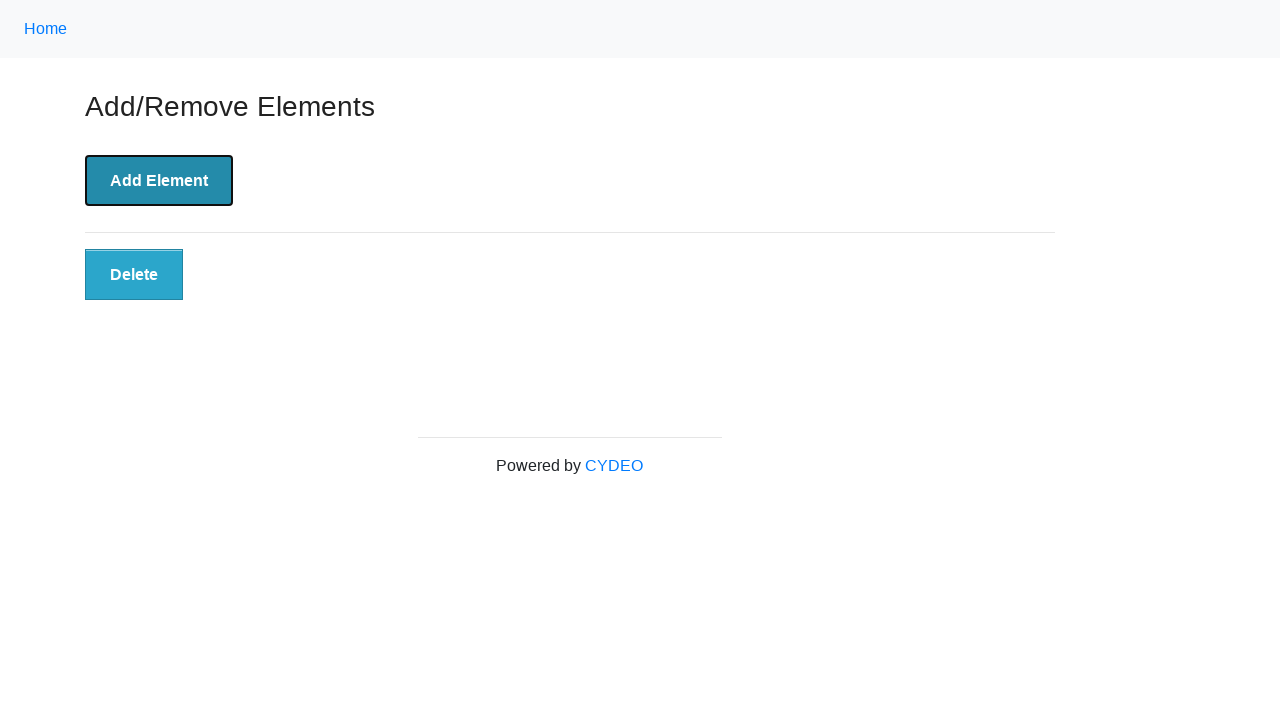

Delete button is now visible
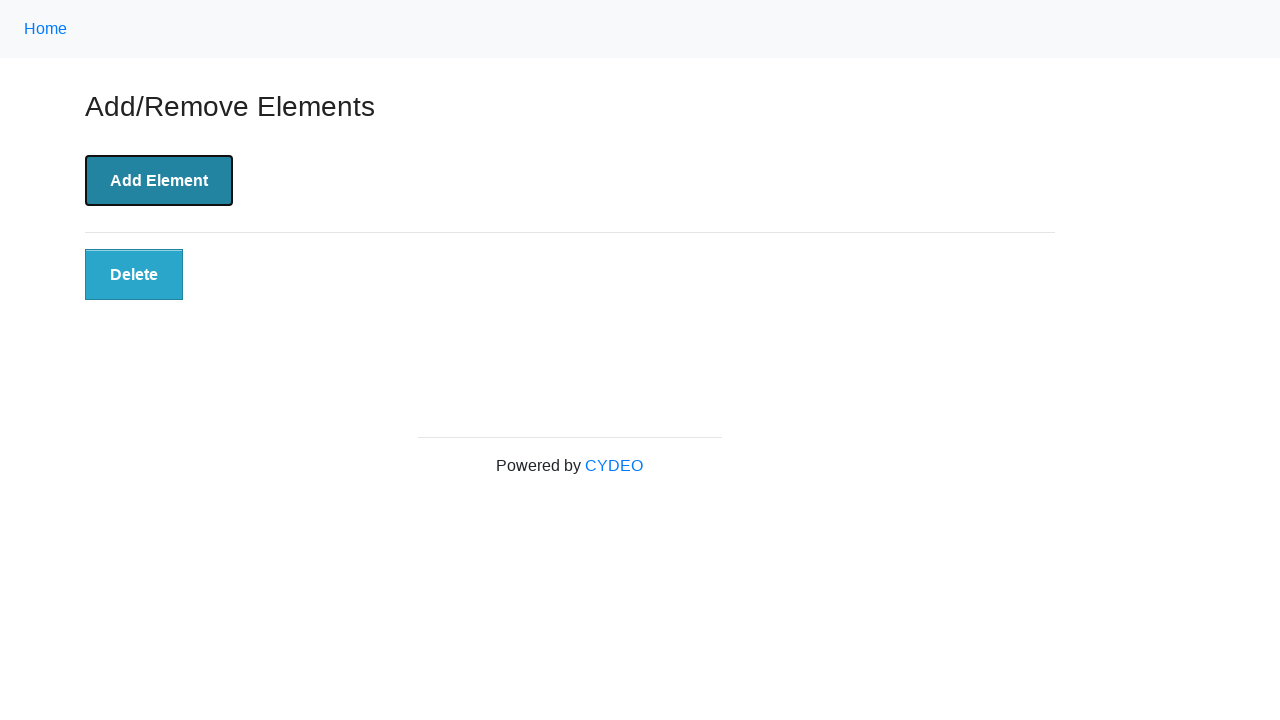

Verified Delete button is visible
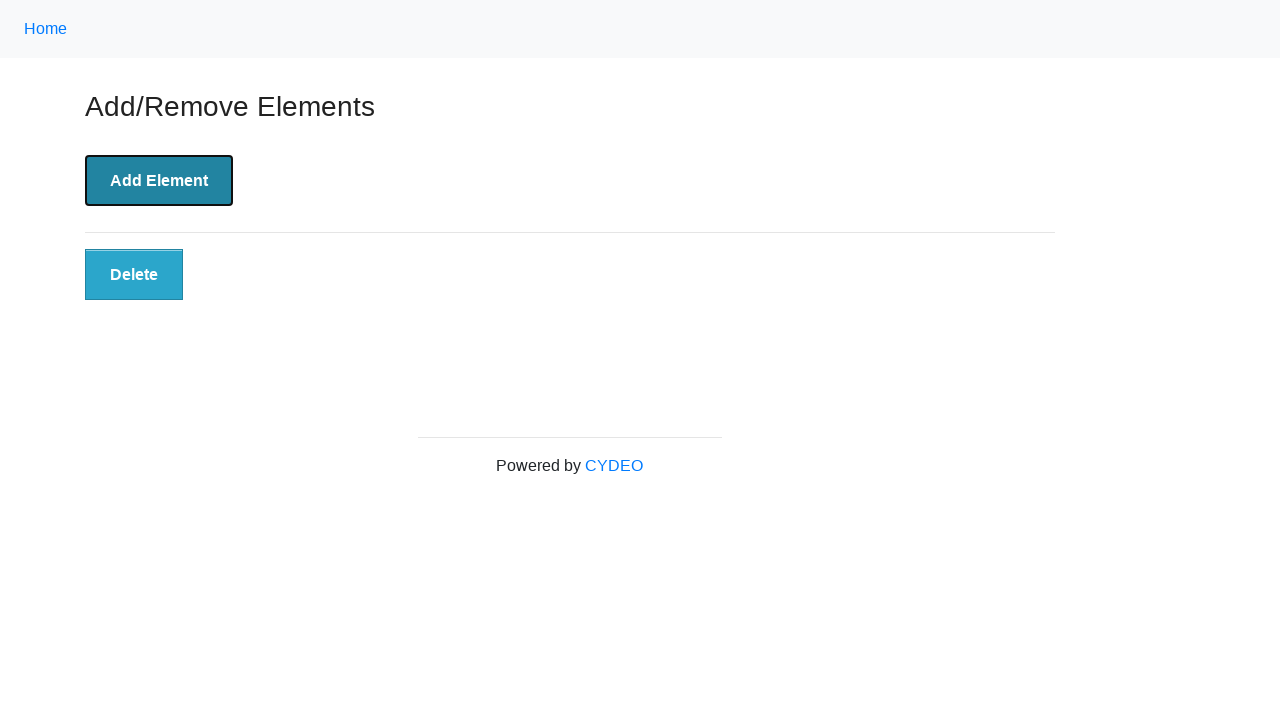

Clicked the Delete button to remove the element at (134, 275) on button.added-manually
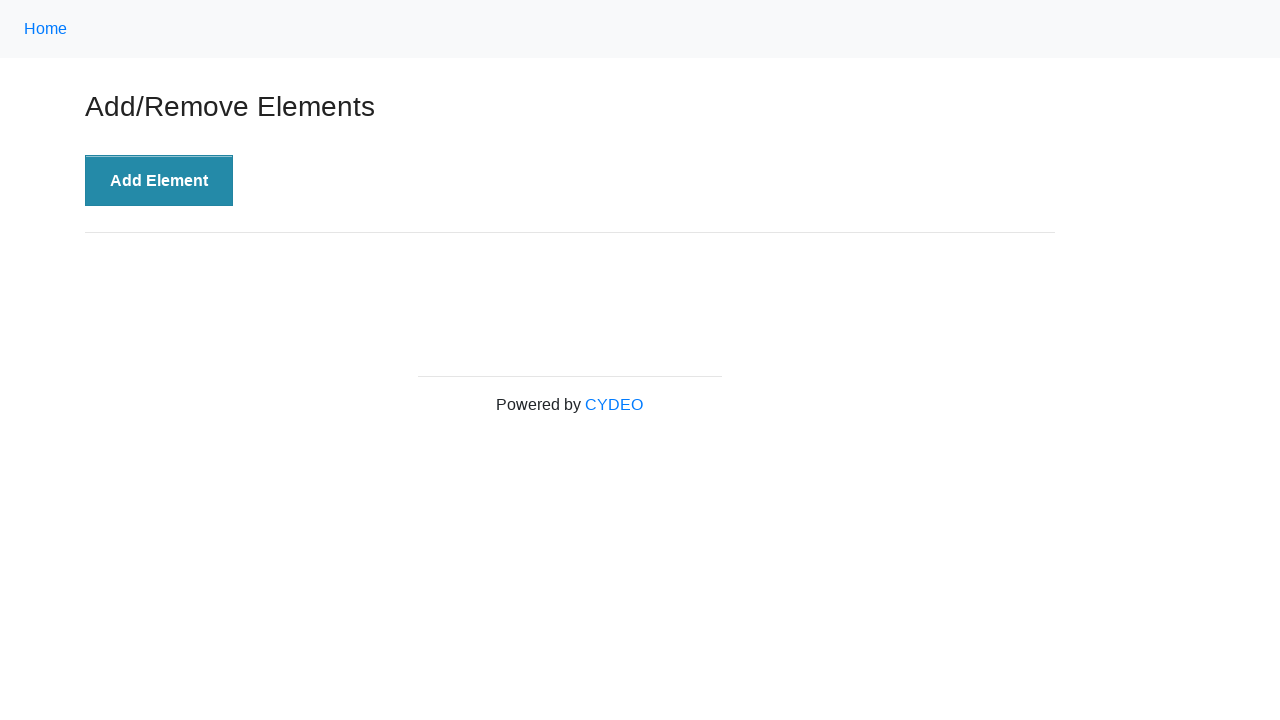

Verified Delete button is no longer displayed
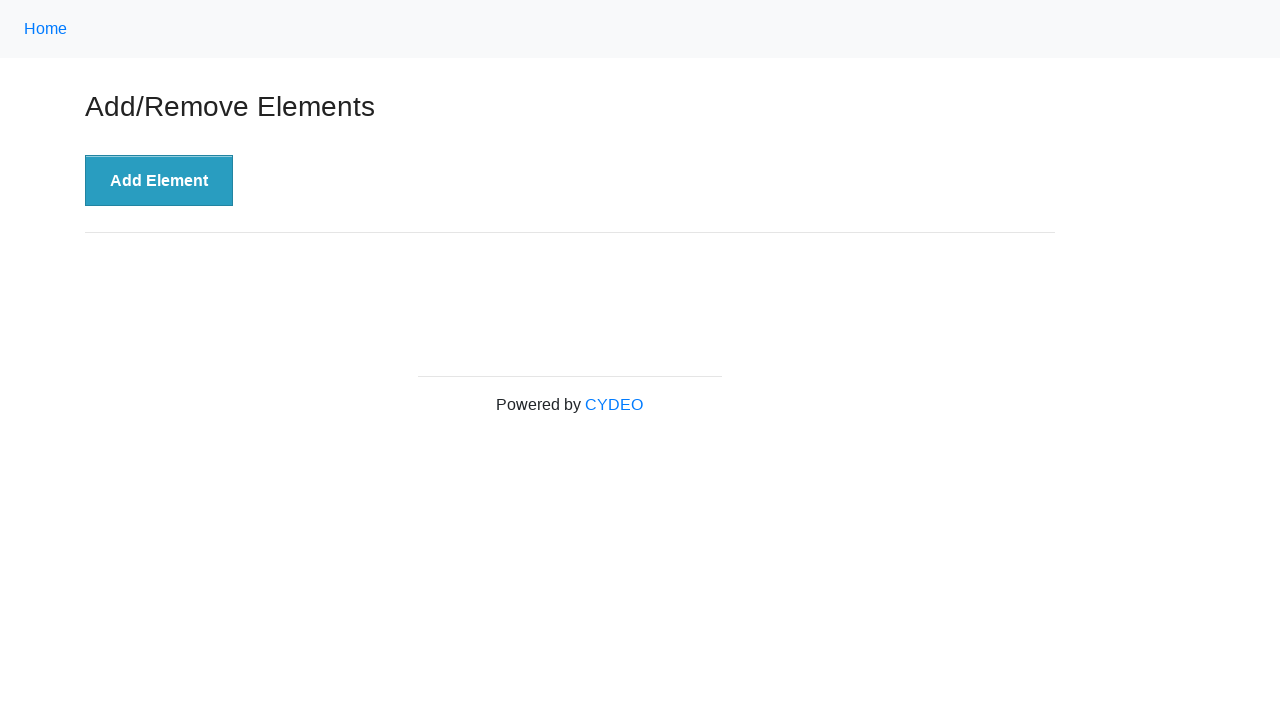

Confirmed element removal - test passed
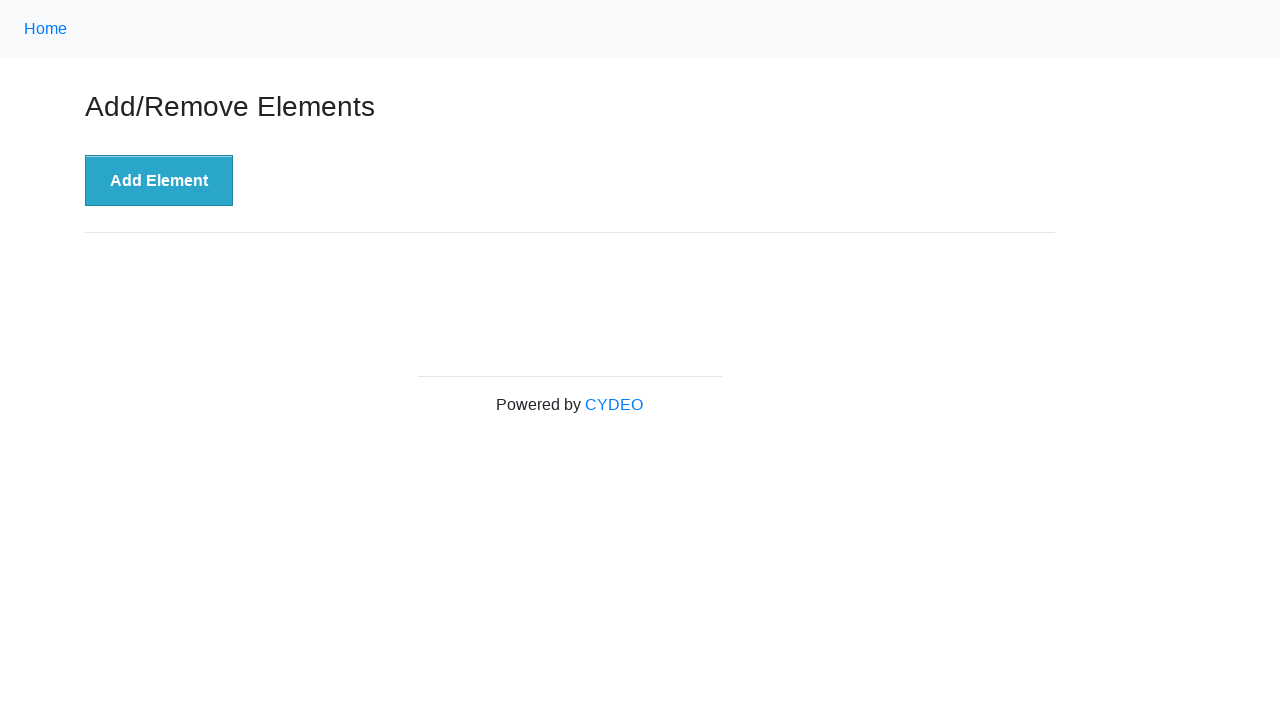

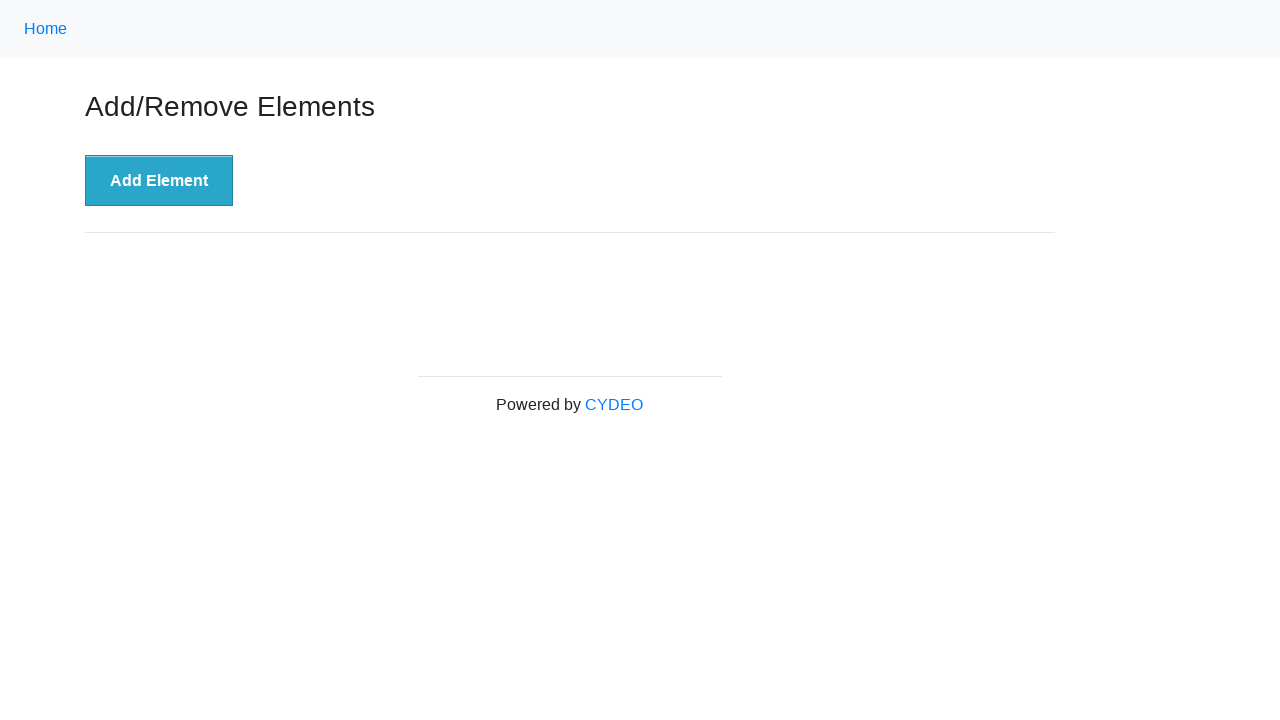